Tests WebDriver exception handling by attempting to find and click a non-existent element on a practice page

Starting URL: https://www.tutorialspoint.com/selenium/practice/selenium_automation_practice.php

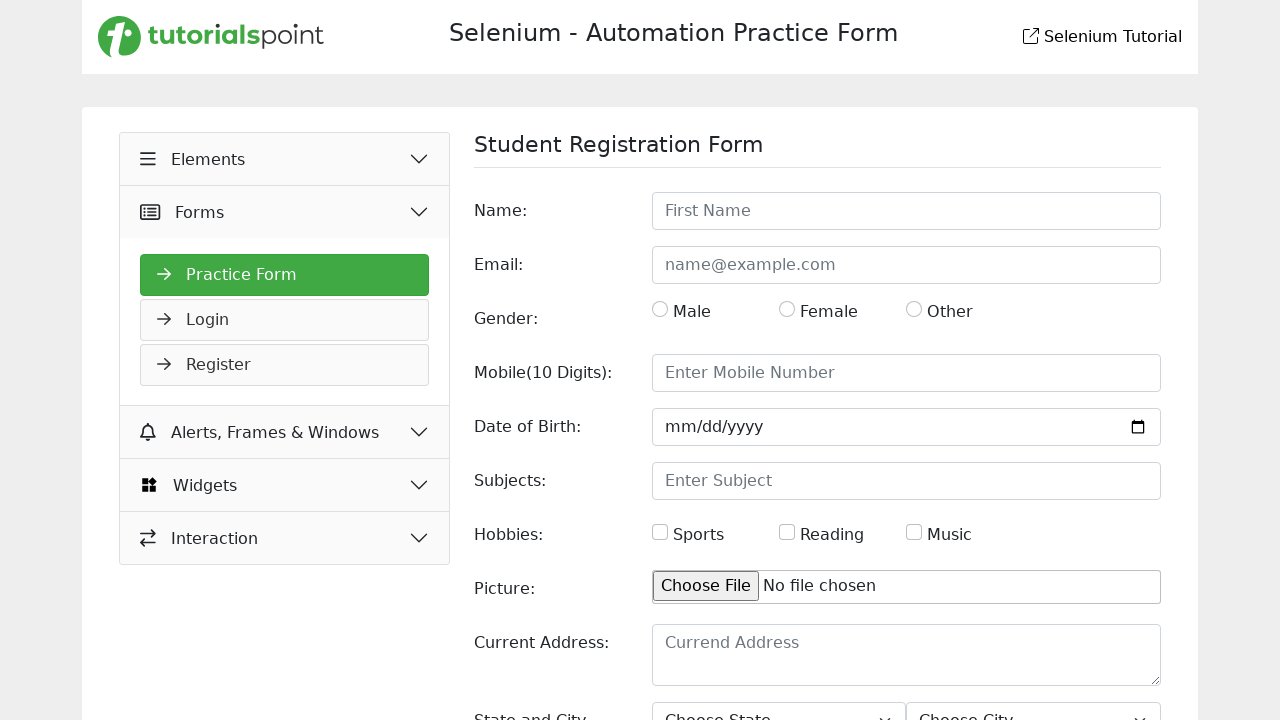

Navigated to Selenium practice page
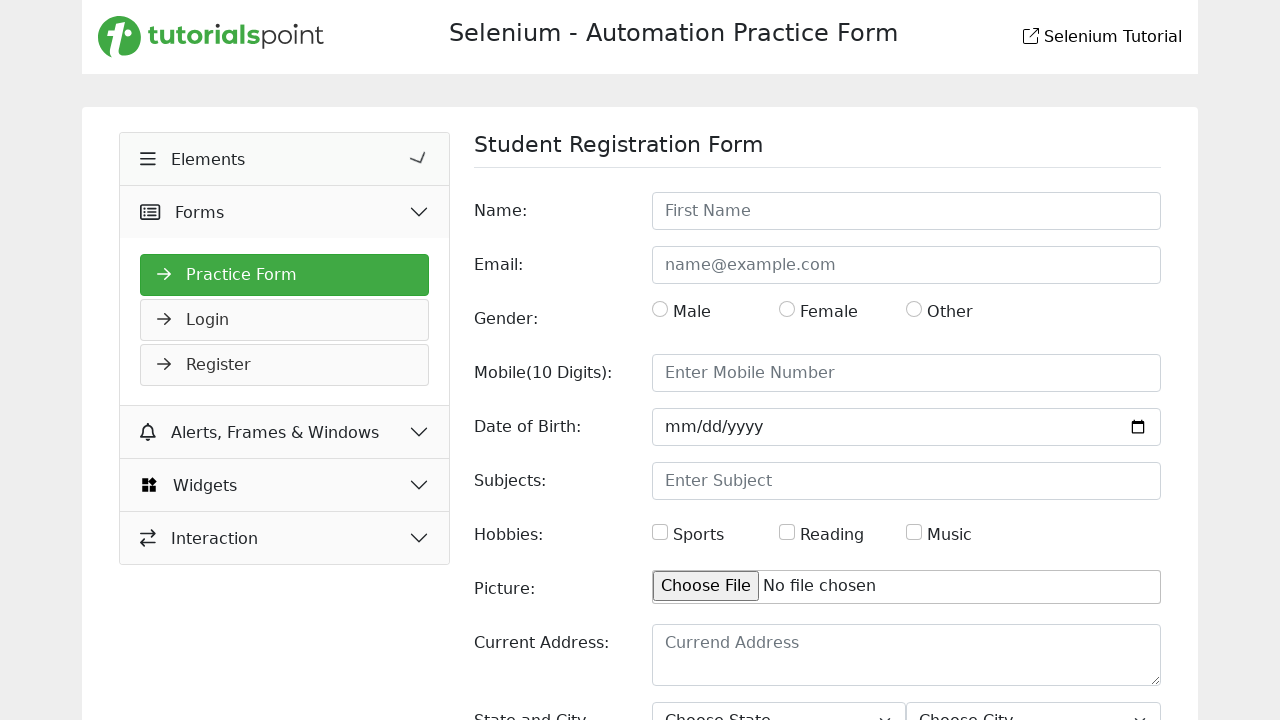

Expected exception occurred: Element with id 'anyElement' not found on #anyElement
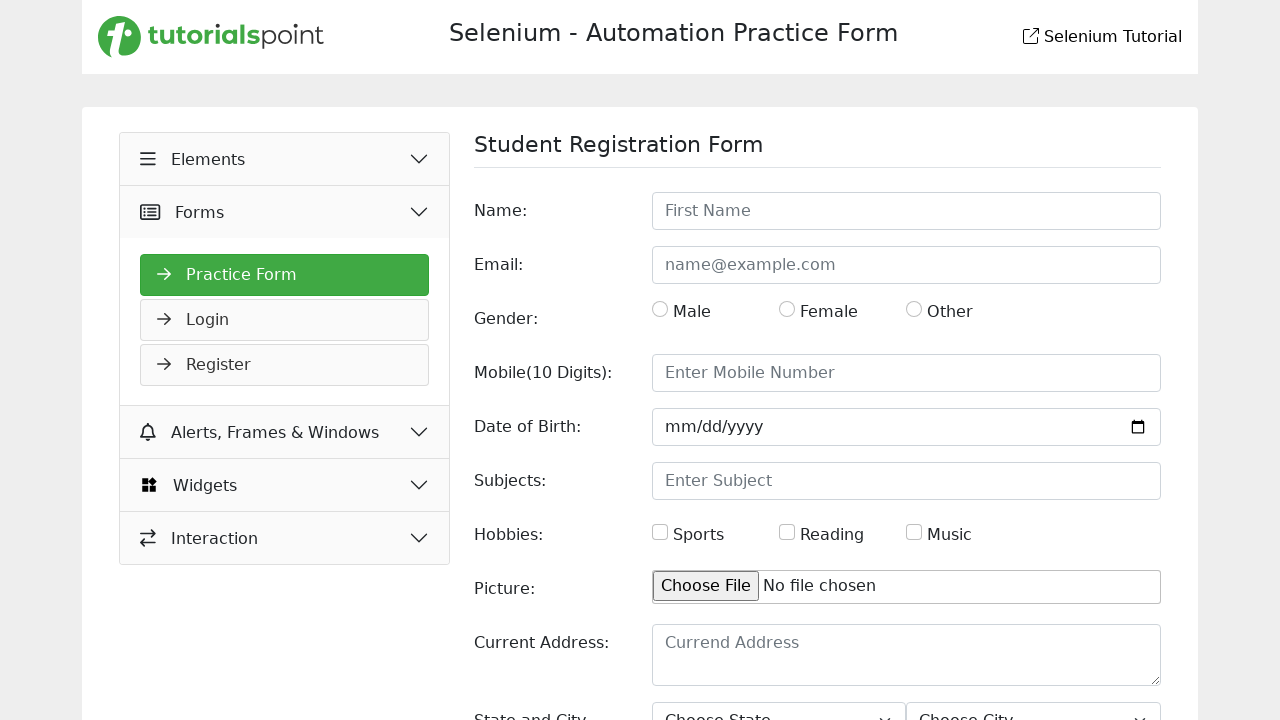

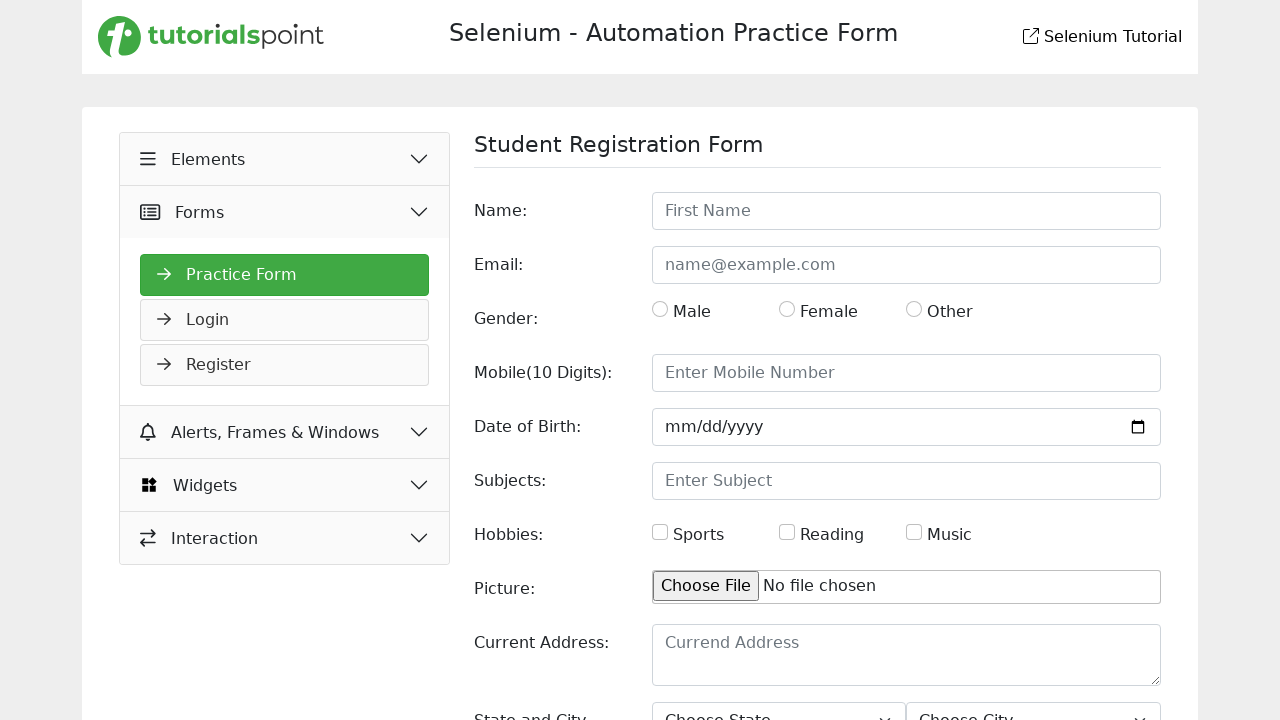